Tests a login form by entering credentials and verifying a success alert message appears

Starting URL: http://automationbykrishna.com/

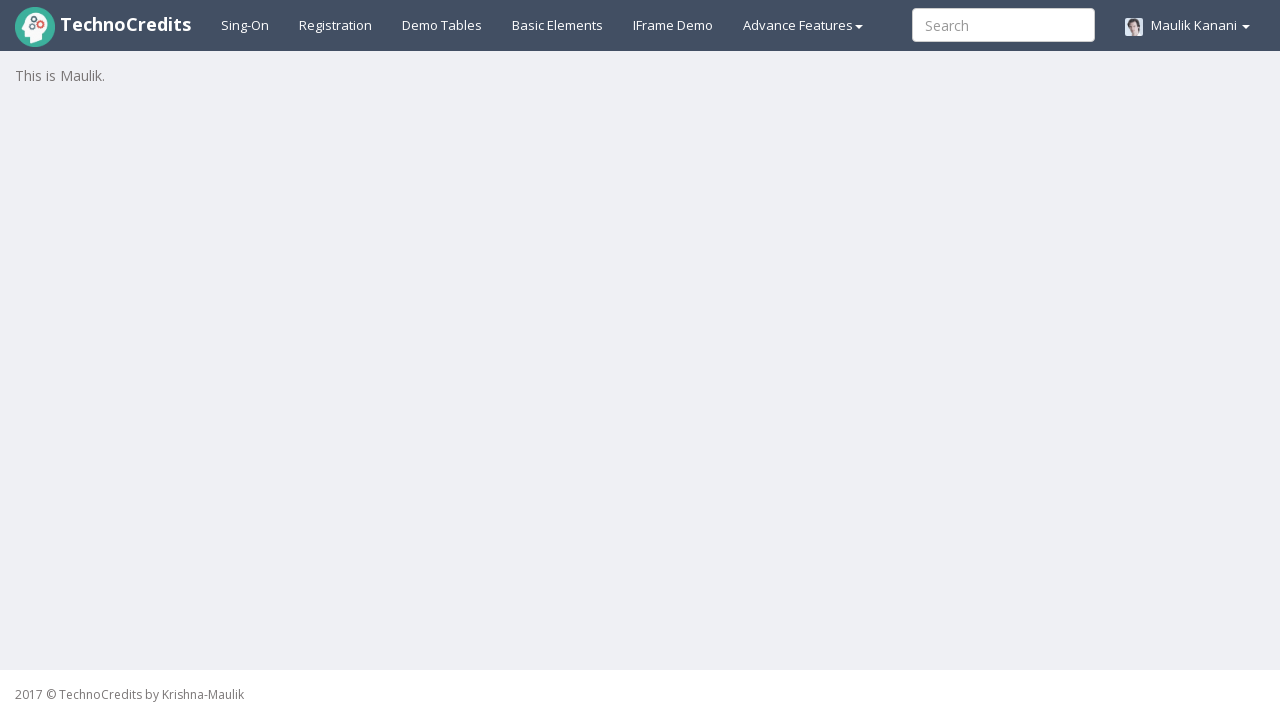

Clicked registration2 button to open login form at (336, 25) on #registration2
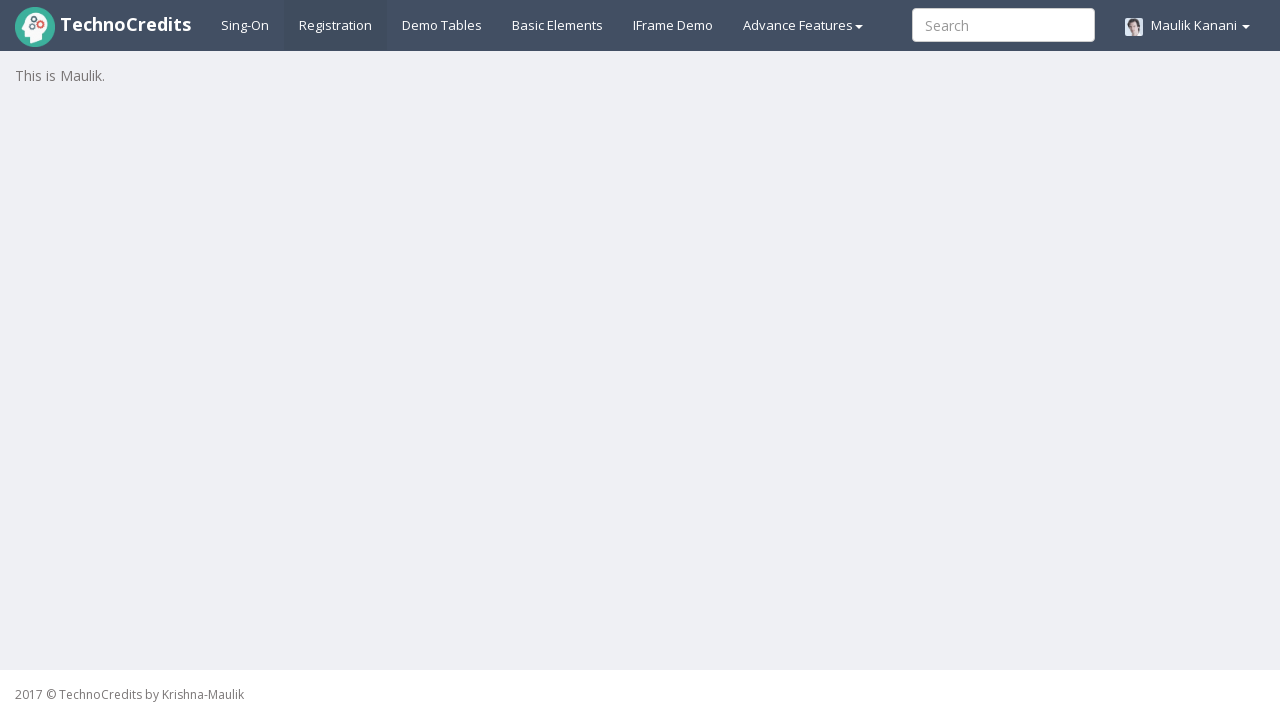

Login form is now visible
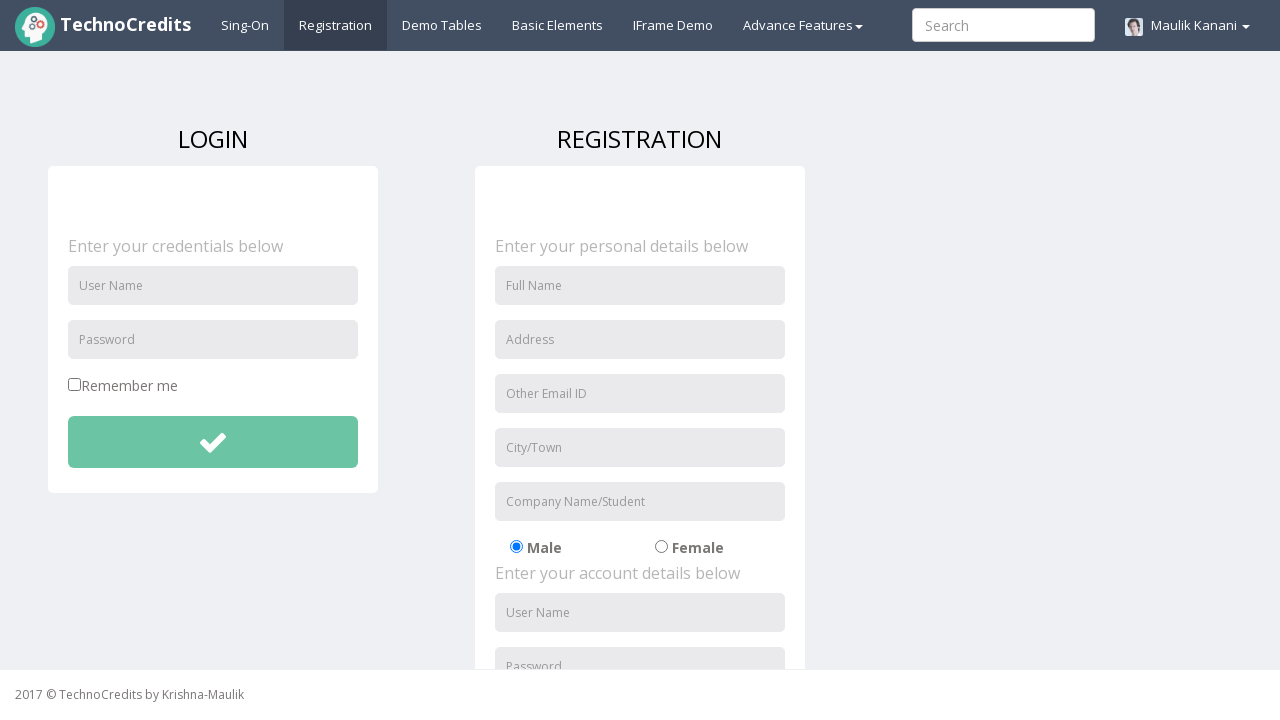

Filled username field with 'testuser123' on //input[@id='unameSignin']
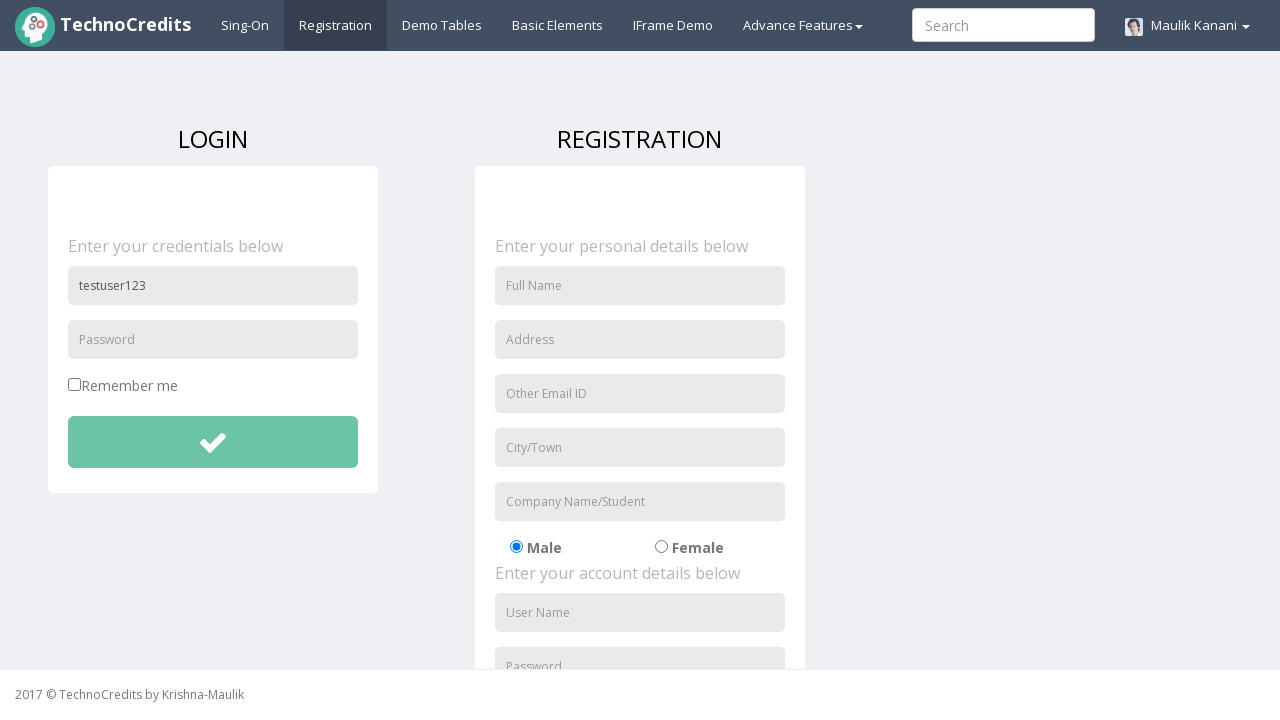

Filled password field with 'TestPass@2024' on //input[@id='pwdSignin']
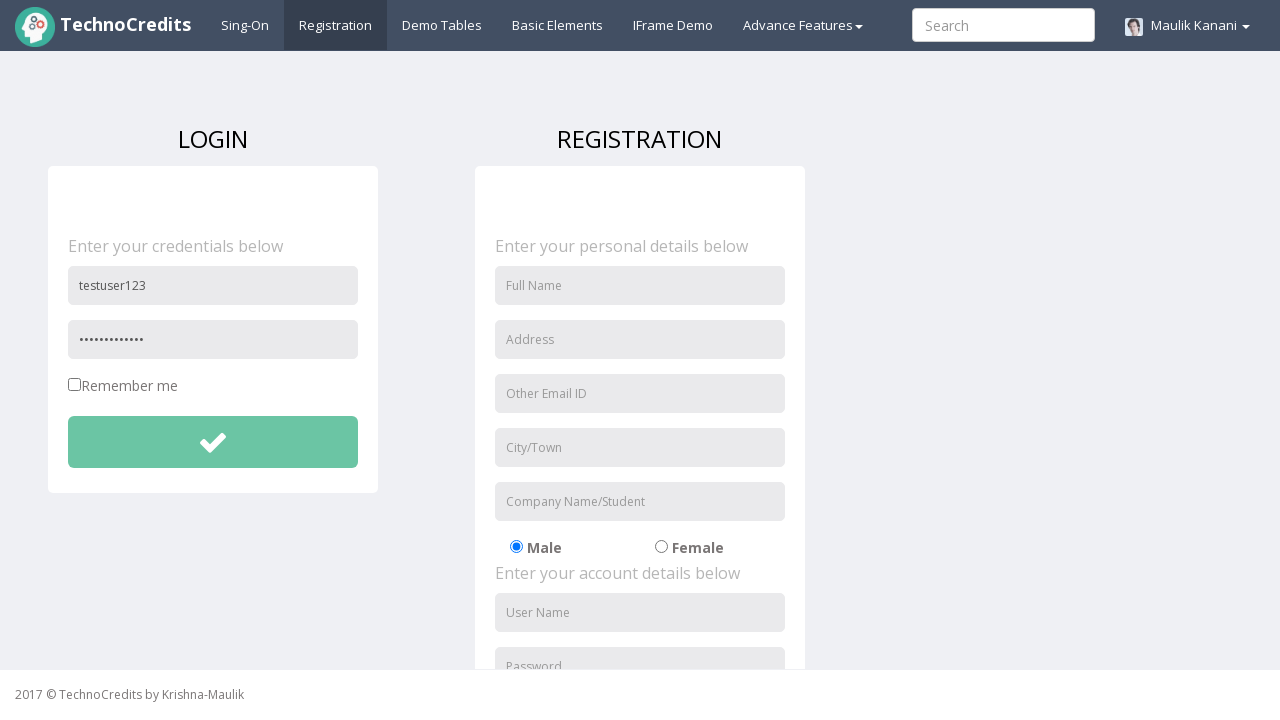

Clicked submit button to submit login form at (213, 442) on #btnsubmitdetails
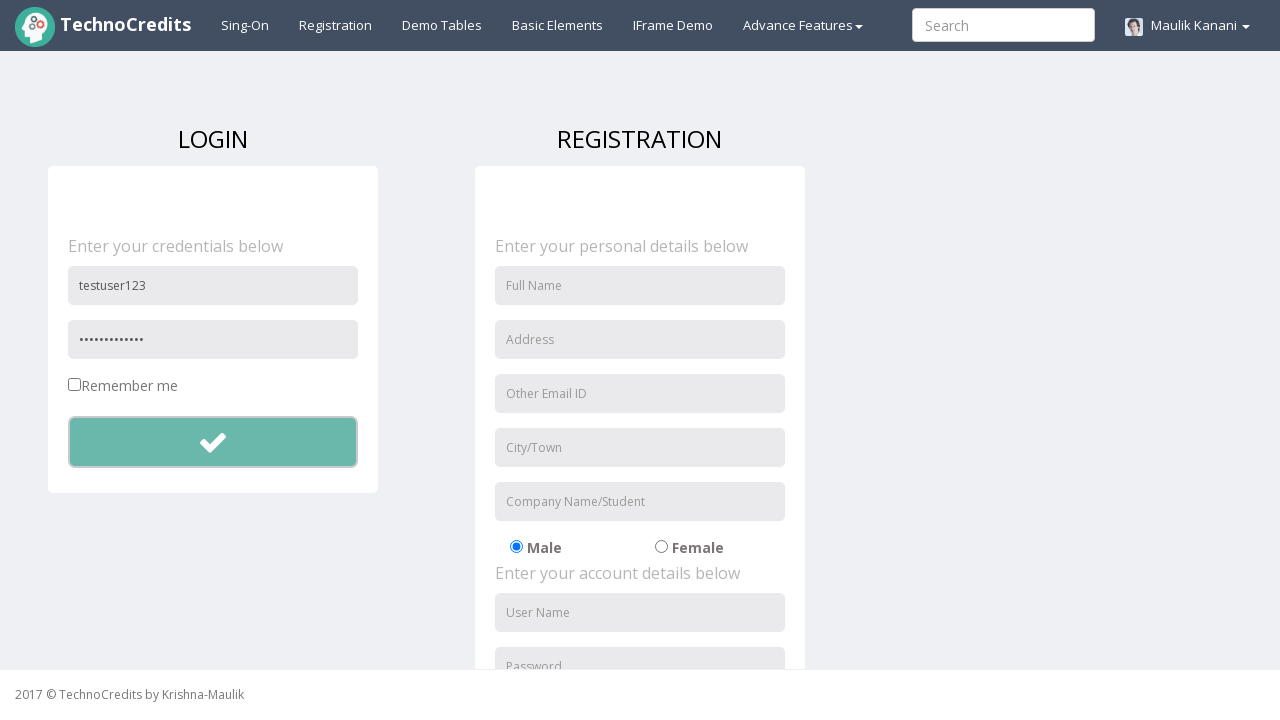

Set up dialog handler to accept alert messages
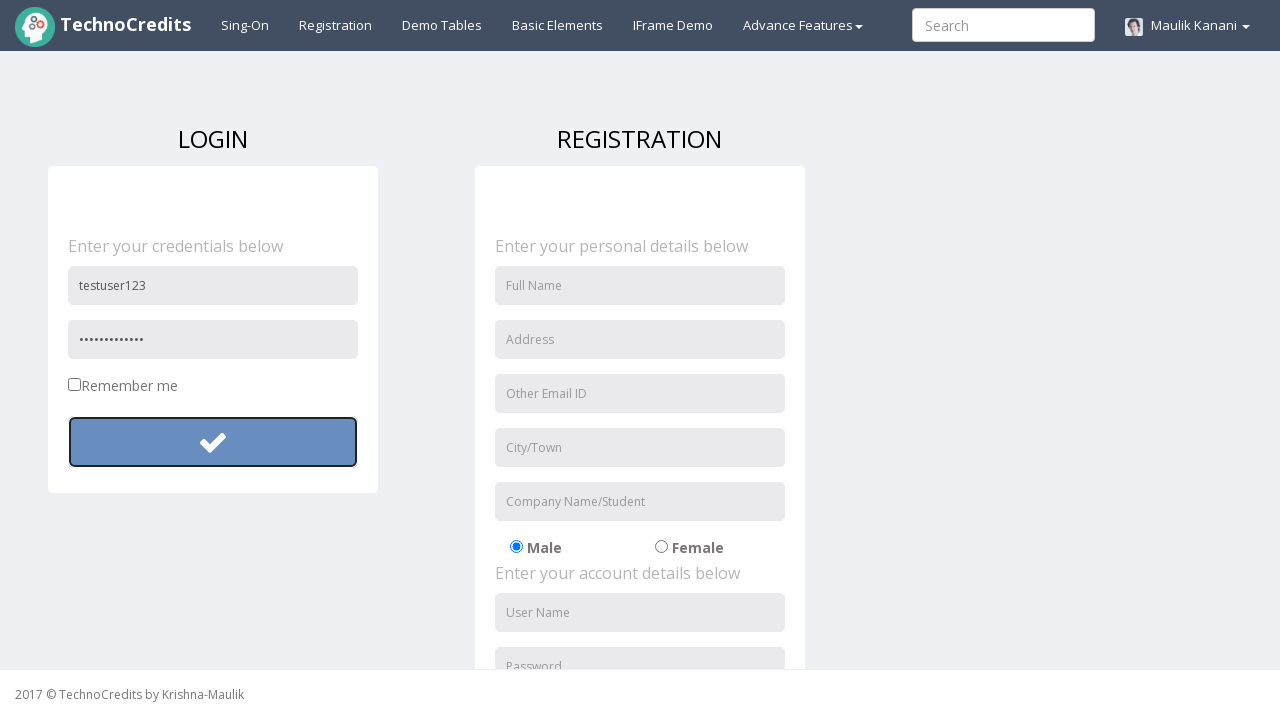

Waited for alert message to appear
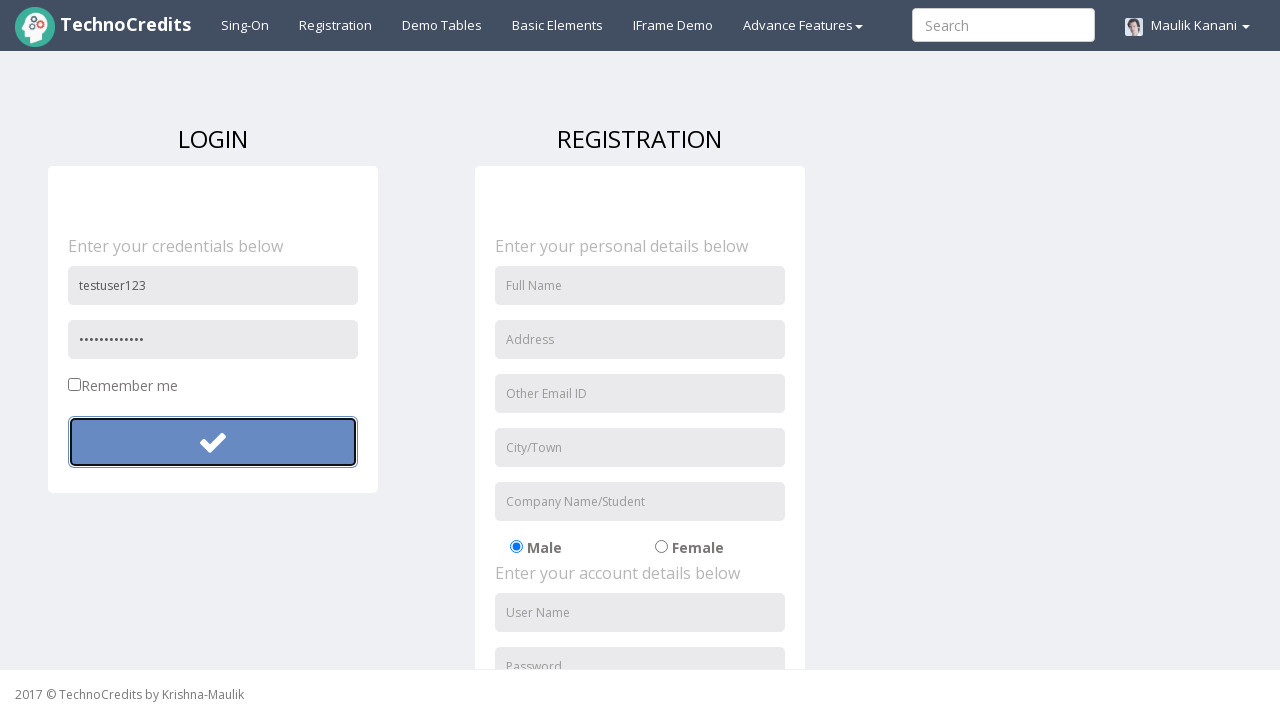

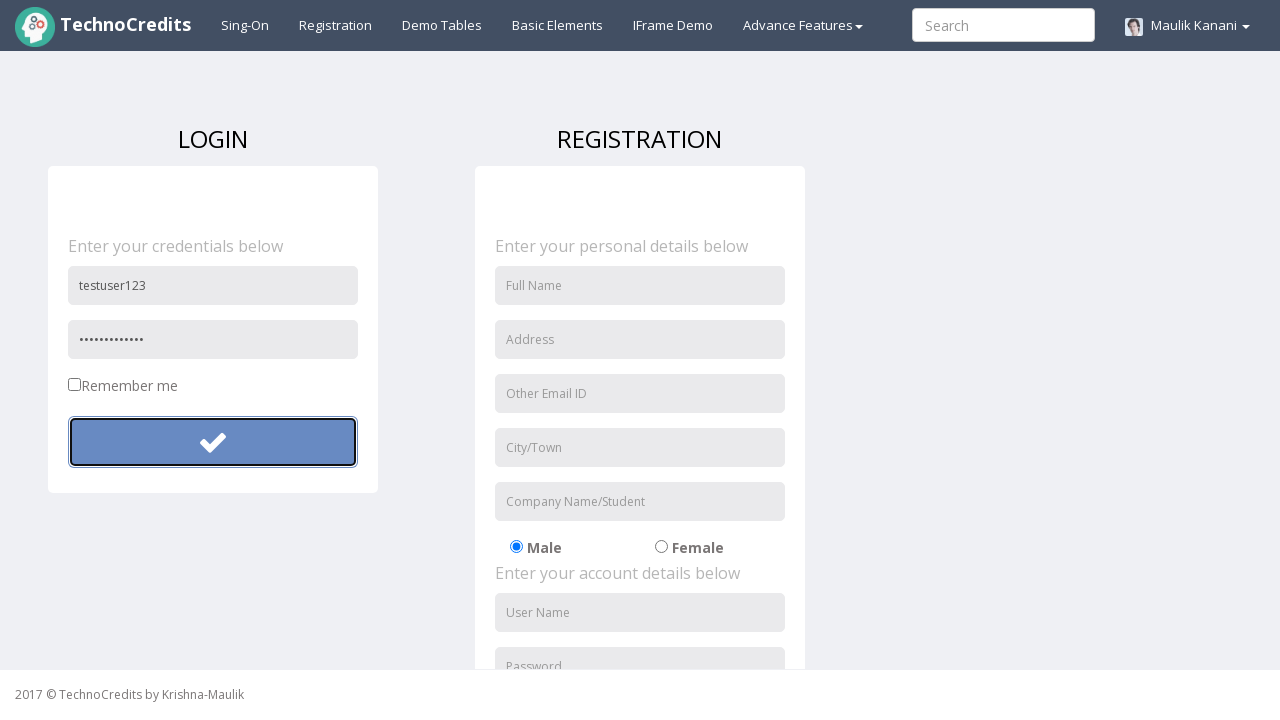